Tests element visibility on an OpenCart page by checking if the logo image and search box are displayed, then performs a search for "Macbook" by filling the search field and clicking the search button.

Starting URL: https://naveenautomationlabs.com/opencart/index.php?route=account/login

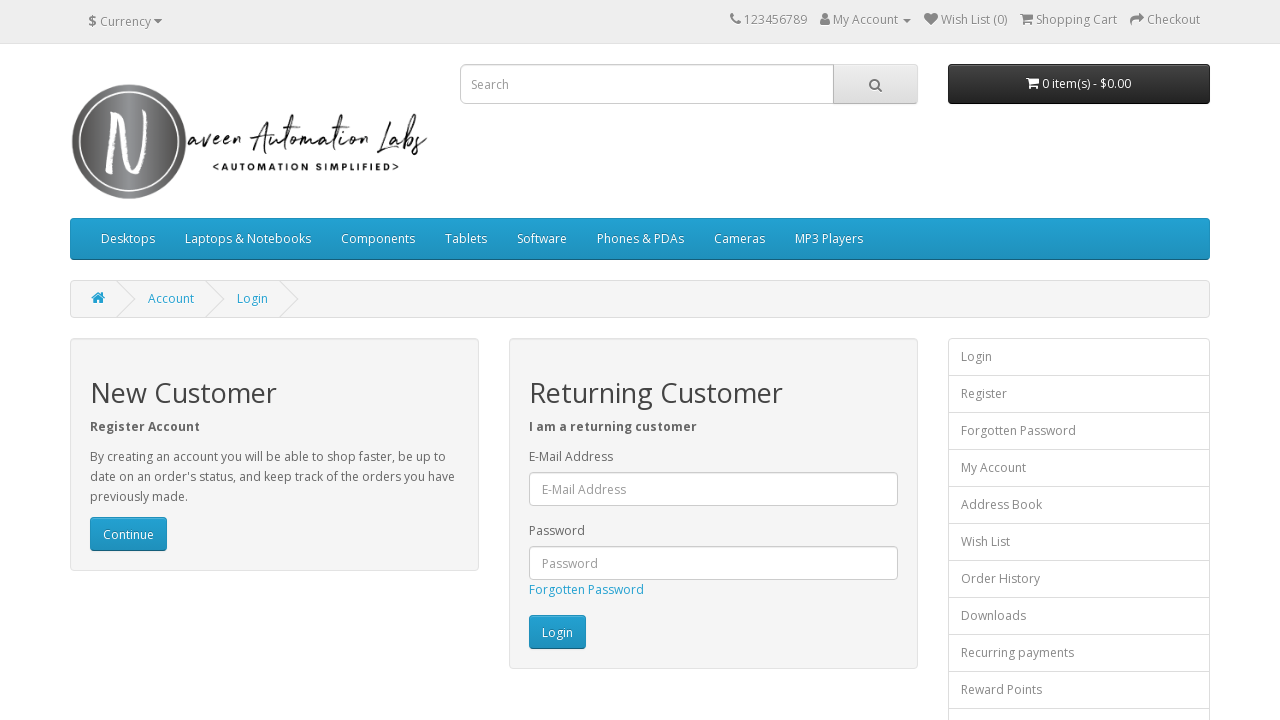

Waited for logo image element to load
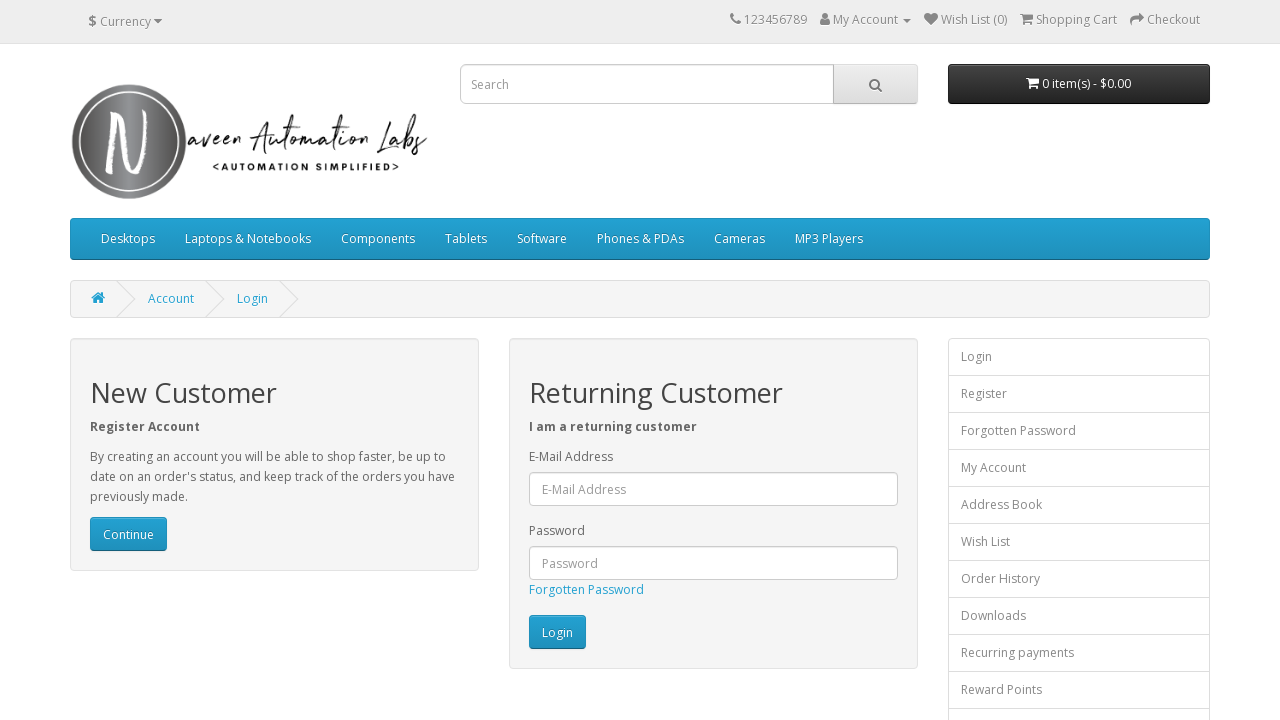

Checked if logo image is visible
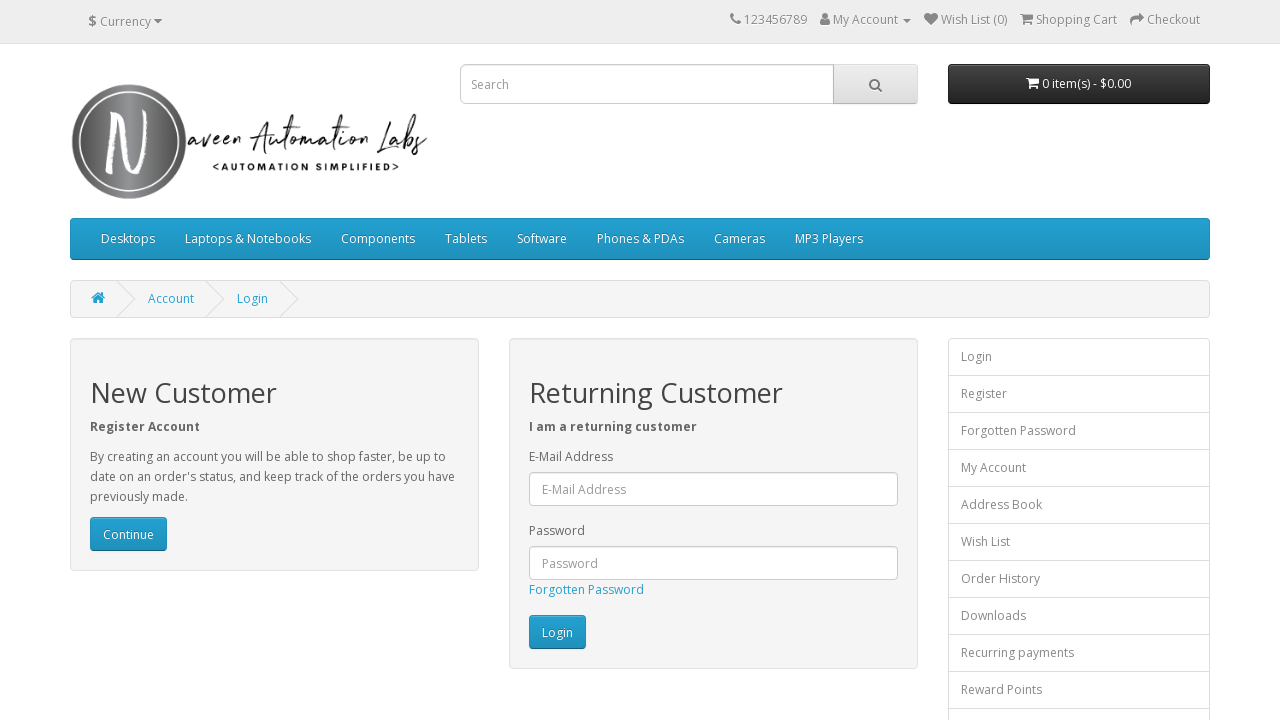

Logo image visibility confirmed - PASS
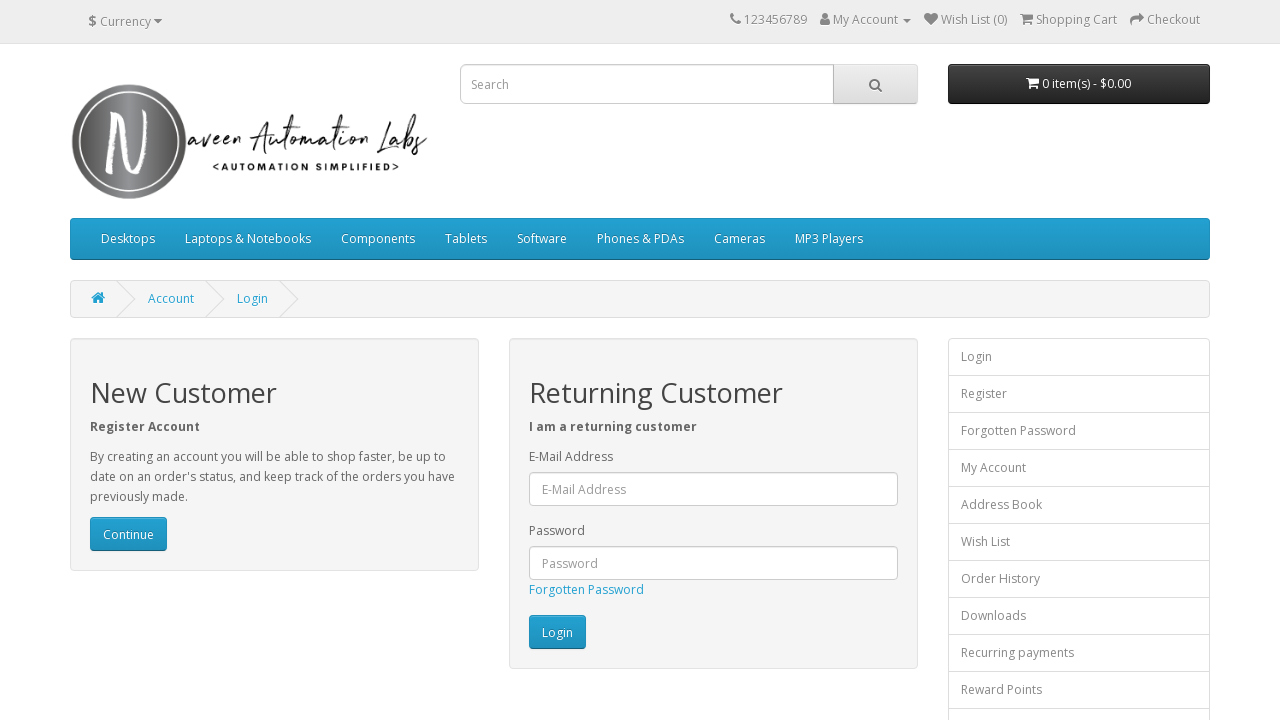

Checked if search box is visible
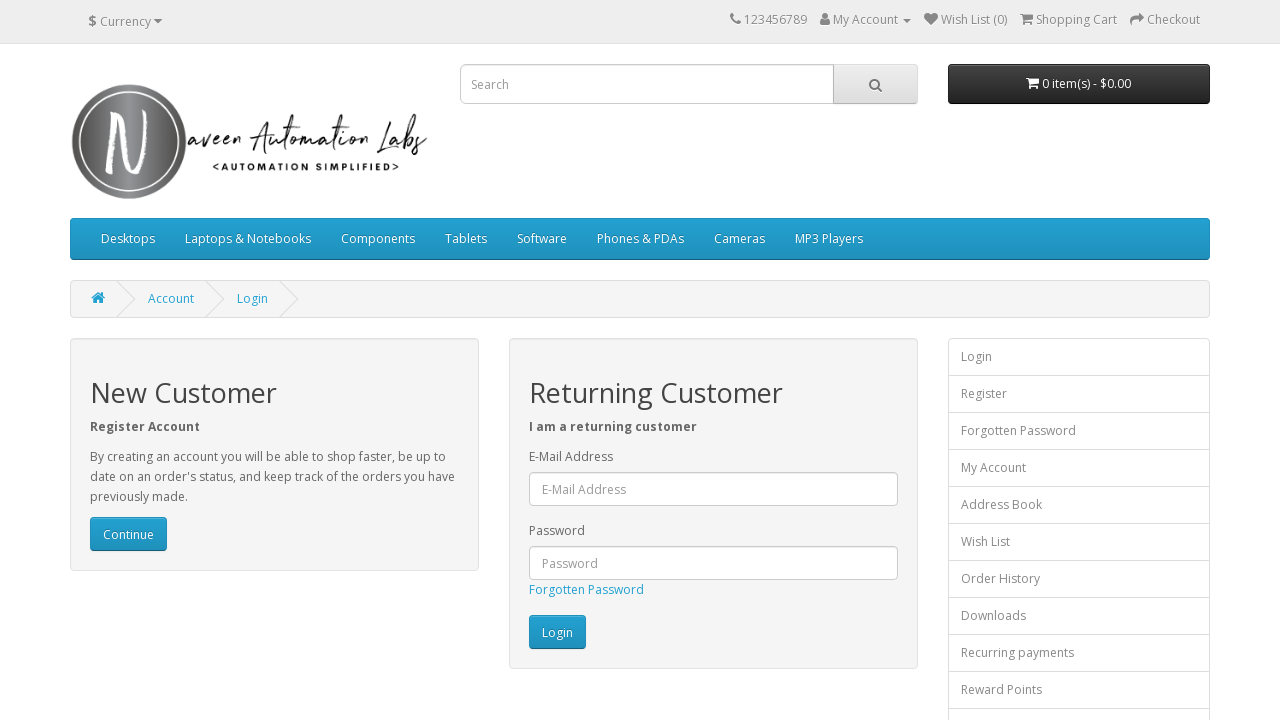

Search box visibility confirmed
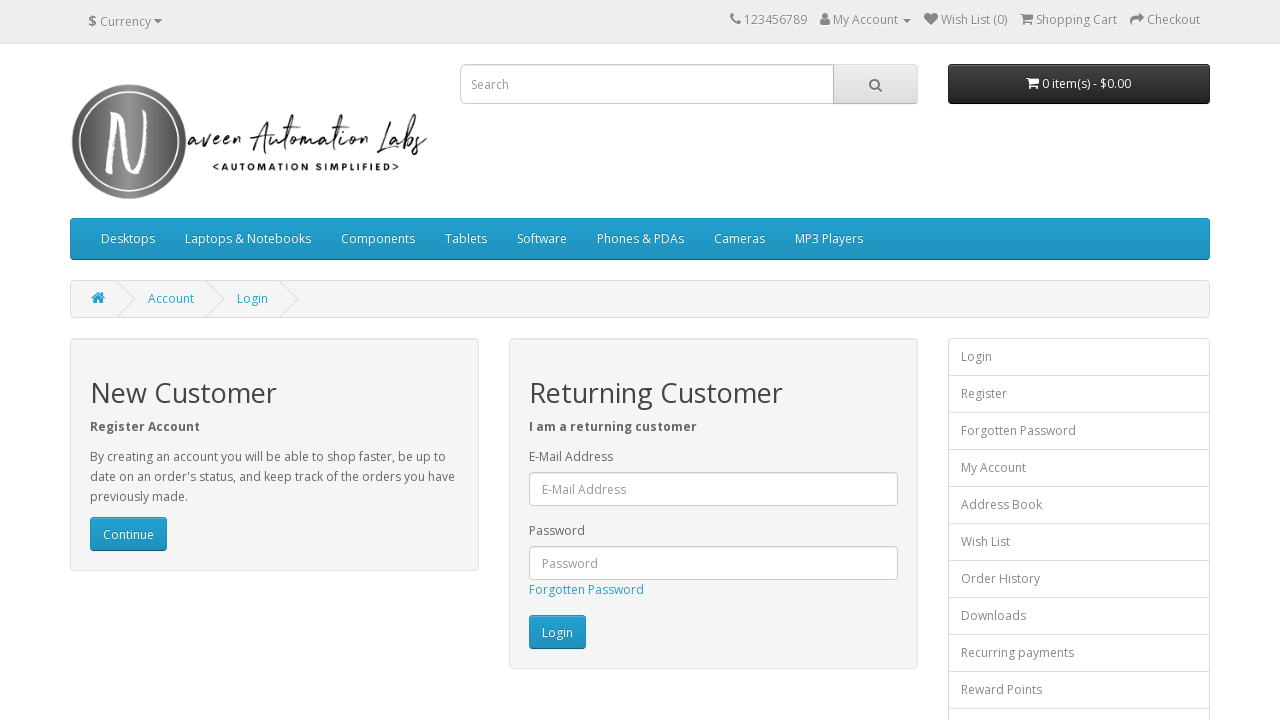

Filled search box with 'Macbook' on input[name='search']
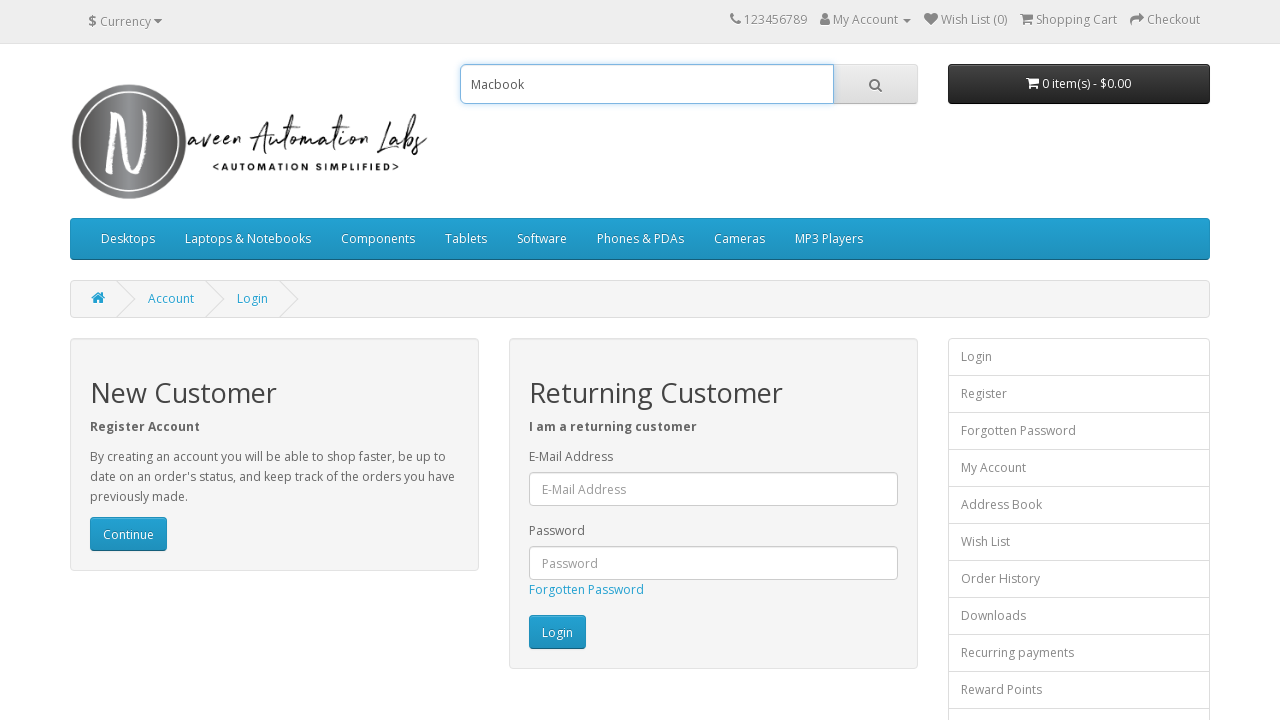

Clicked search button to search for 'Macbook' at (875, 84) on #search > span > button
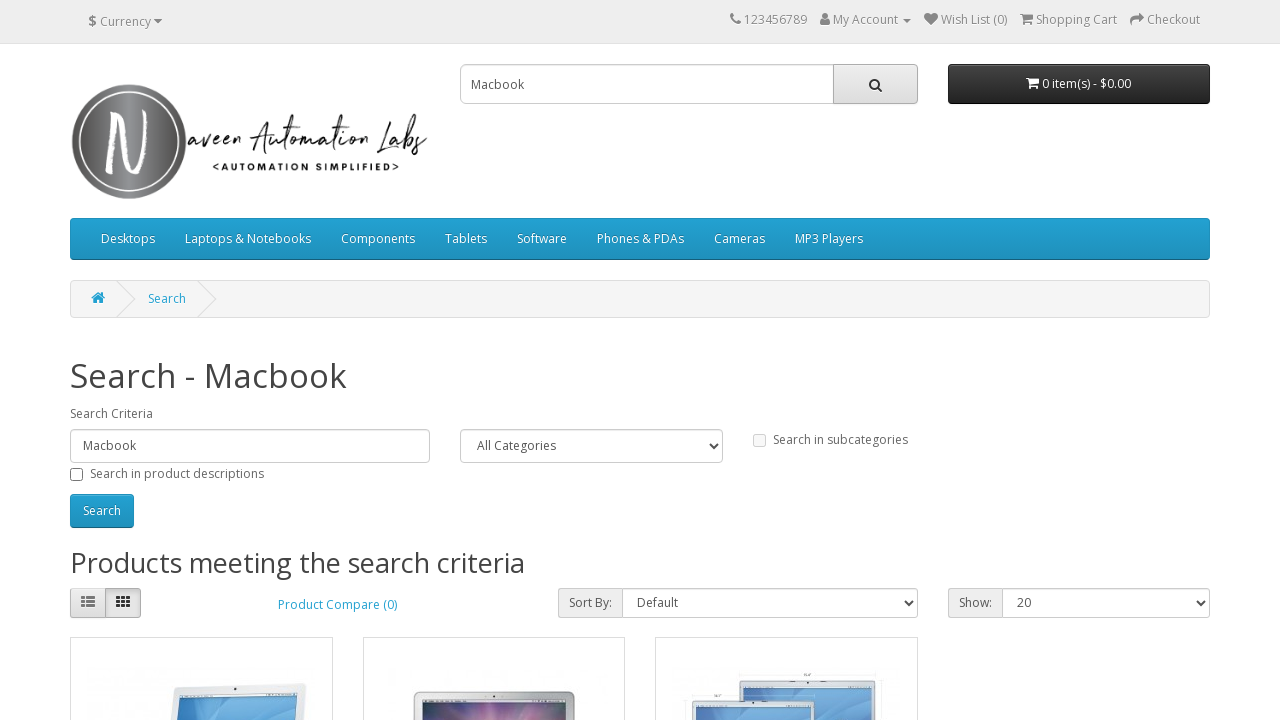

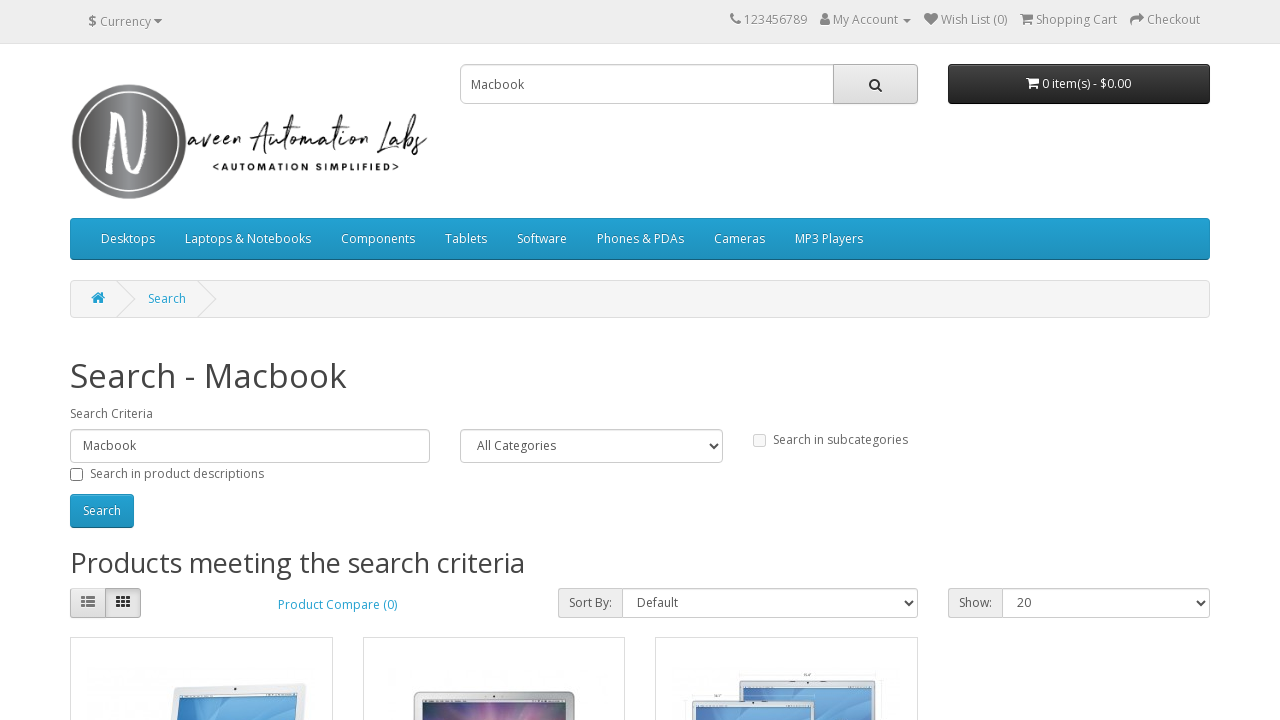